Tests selecting a random option from a dropdown menu

Starting URL: https://codenboxautomationlab.com/practice/

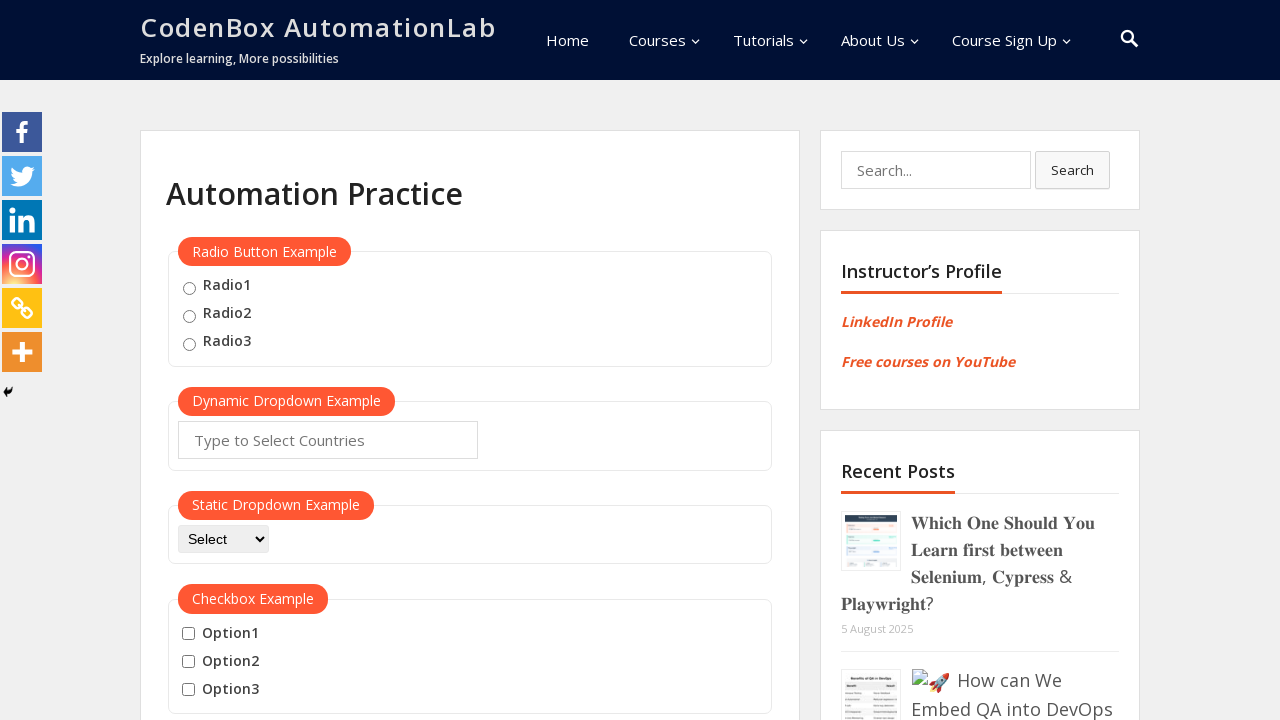

Navigated to practice page
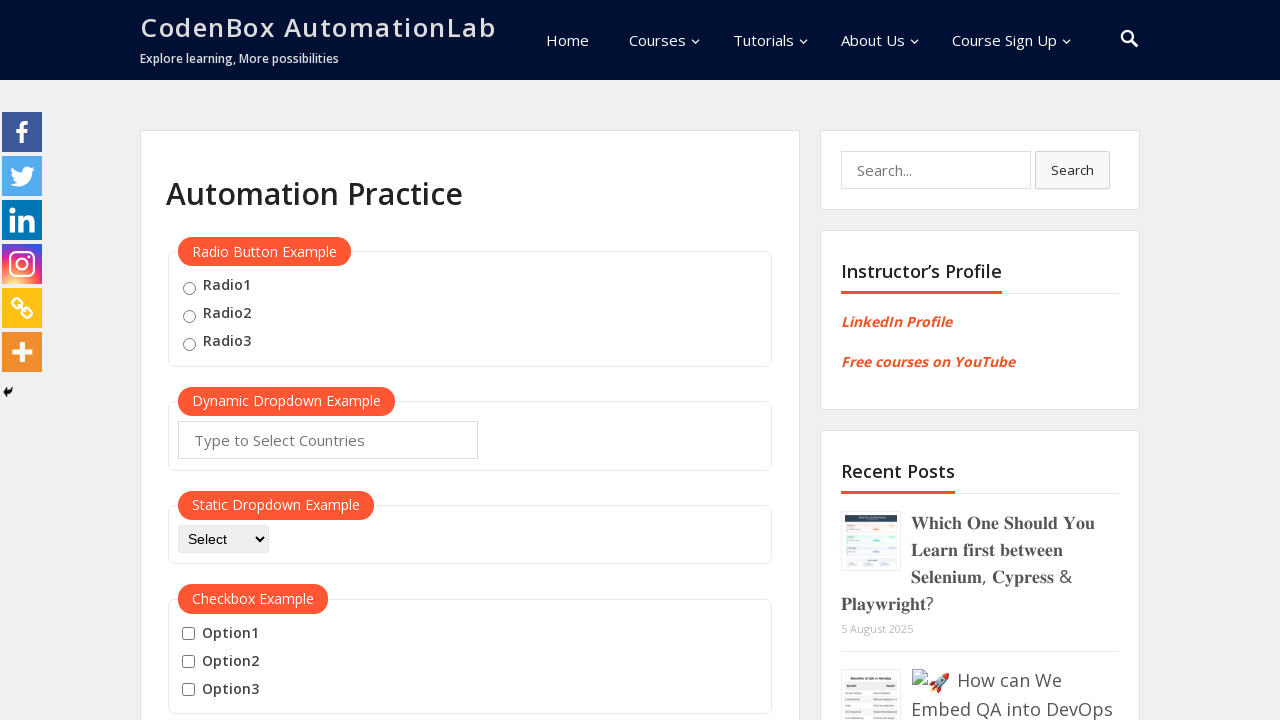

Located dropdown element
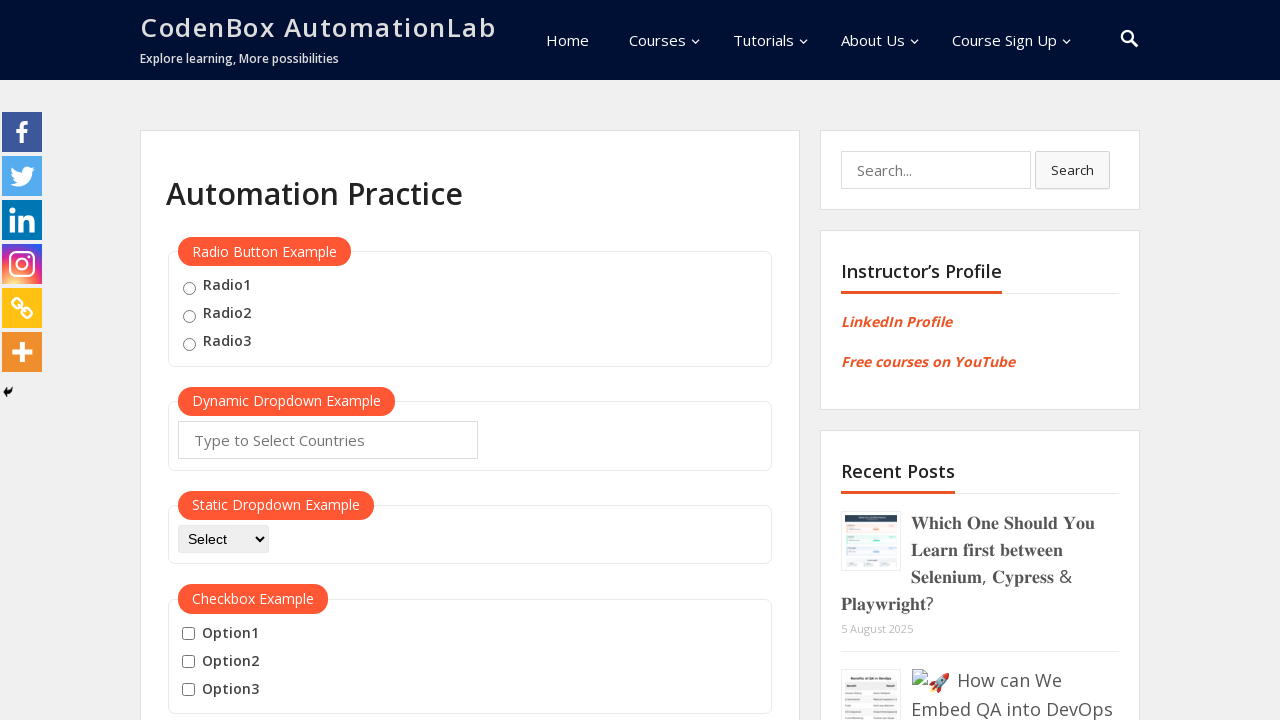

Found 4 options in dropdown
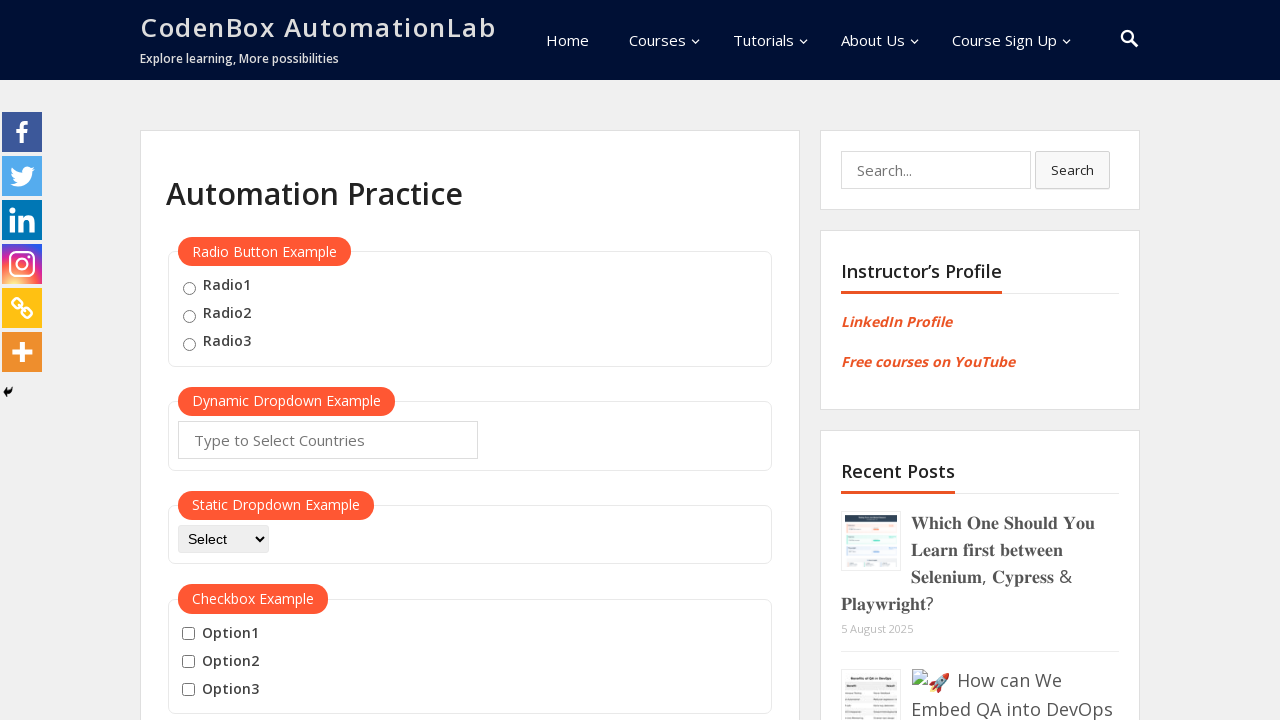

Selected random option index 3
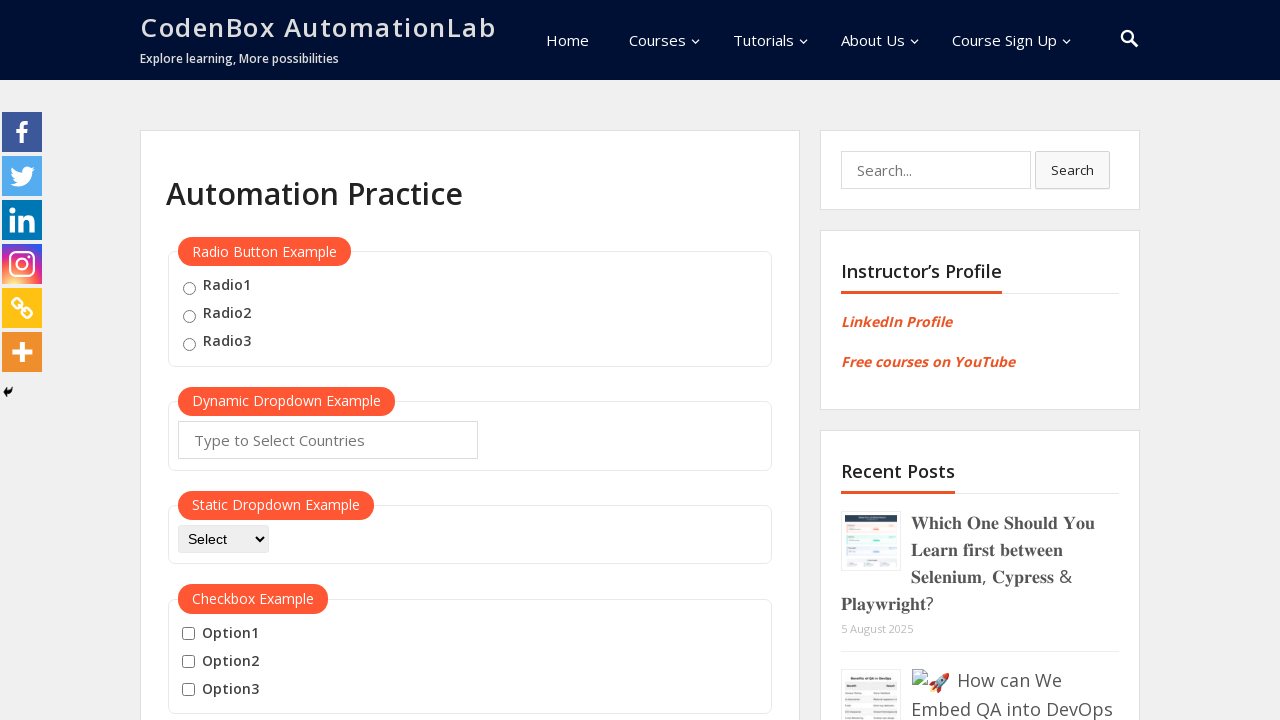

Dropdown selection confirmed with index 3 on #dropdown-class-example
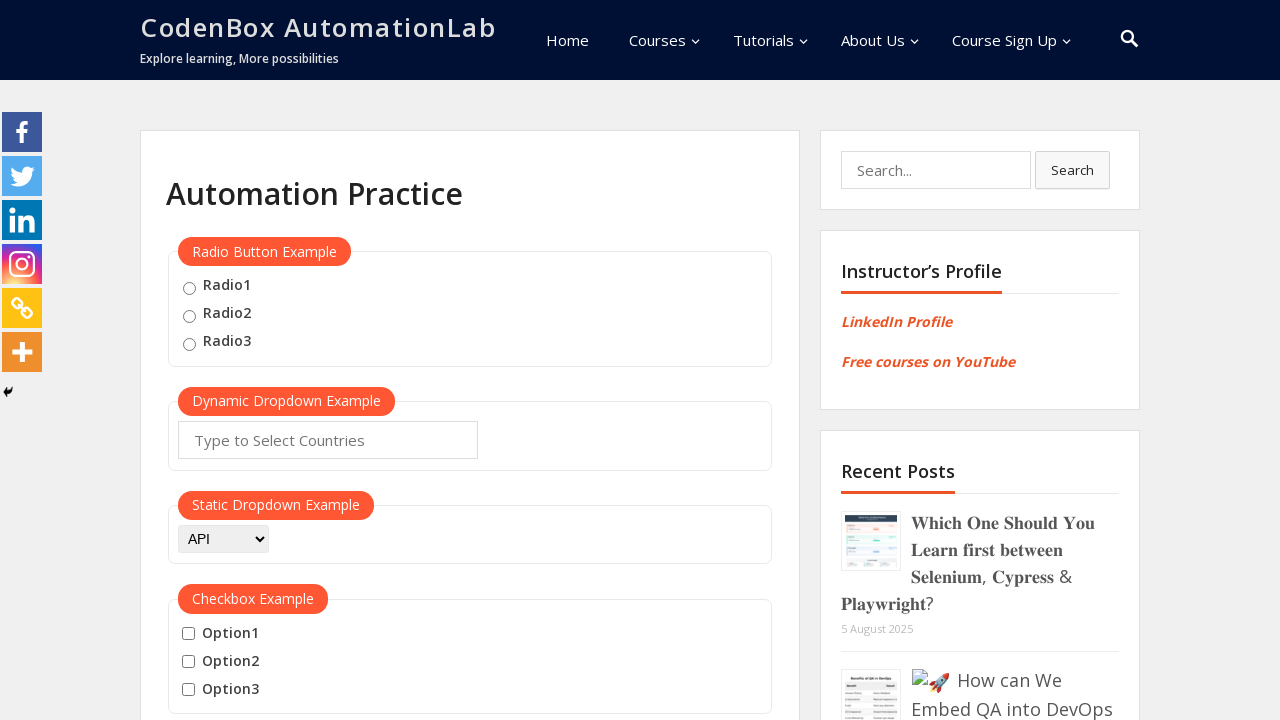

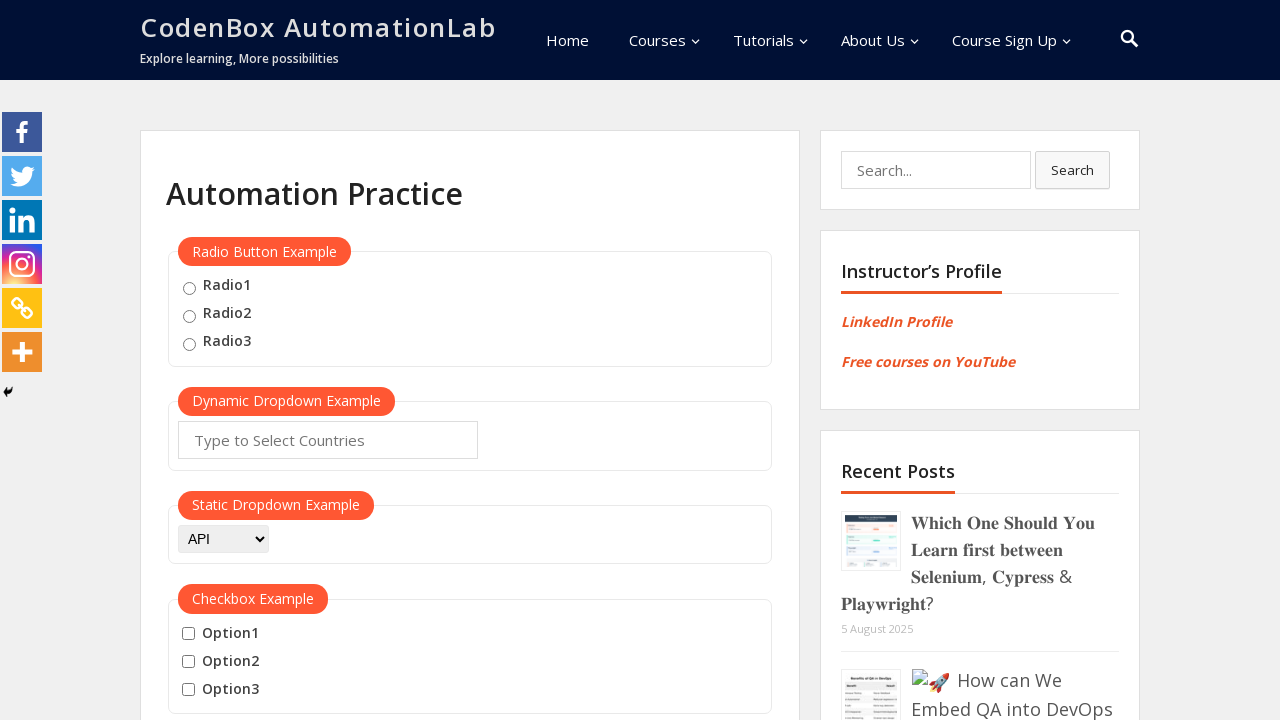